Fills out a complete user registration form including personal information, job details, and preferences, then submits it

Starting URL: https://katalon-test.s3.amazonaws.com/demo-aut/dist/html/form.html

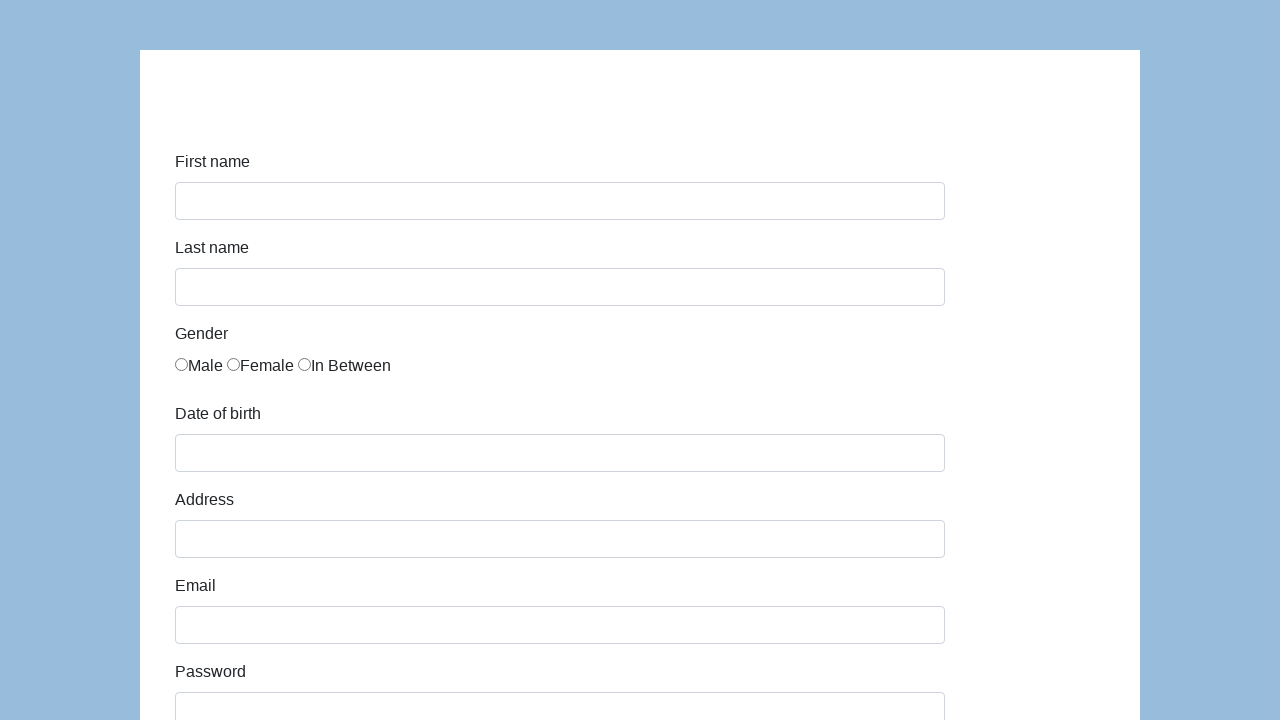

Filled first name field with 'Karol' on #first-name
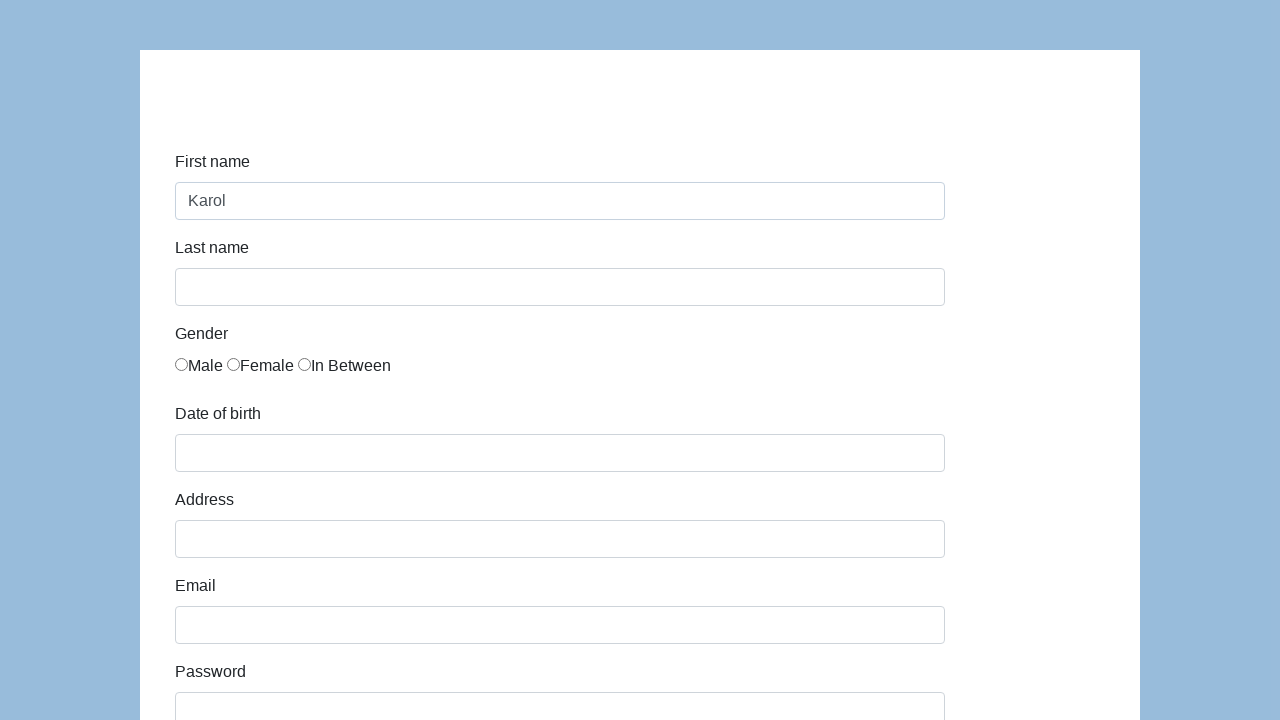

Filled last name field with 'Kowalski' on #last-name
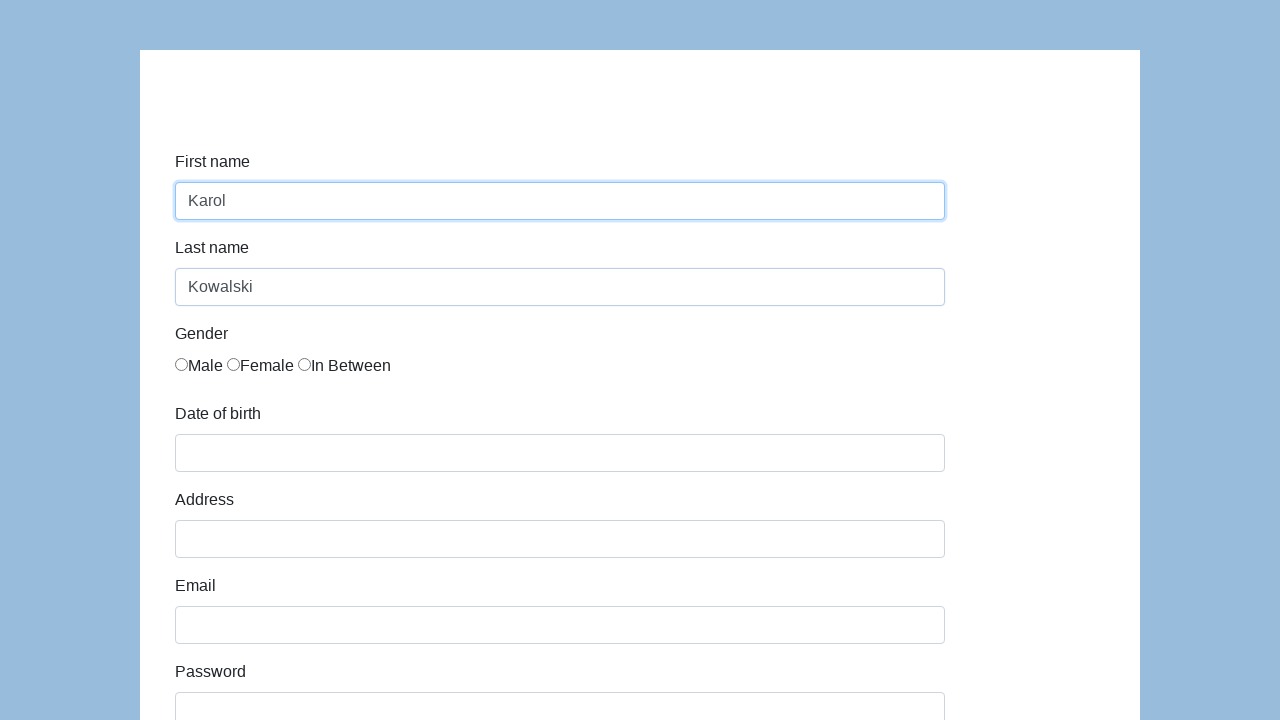

Selected gender (first radio button) at (199, 366) on .radio-inline:first-child
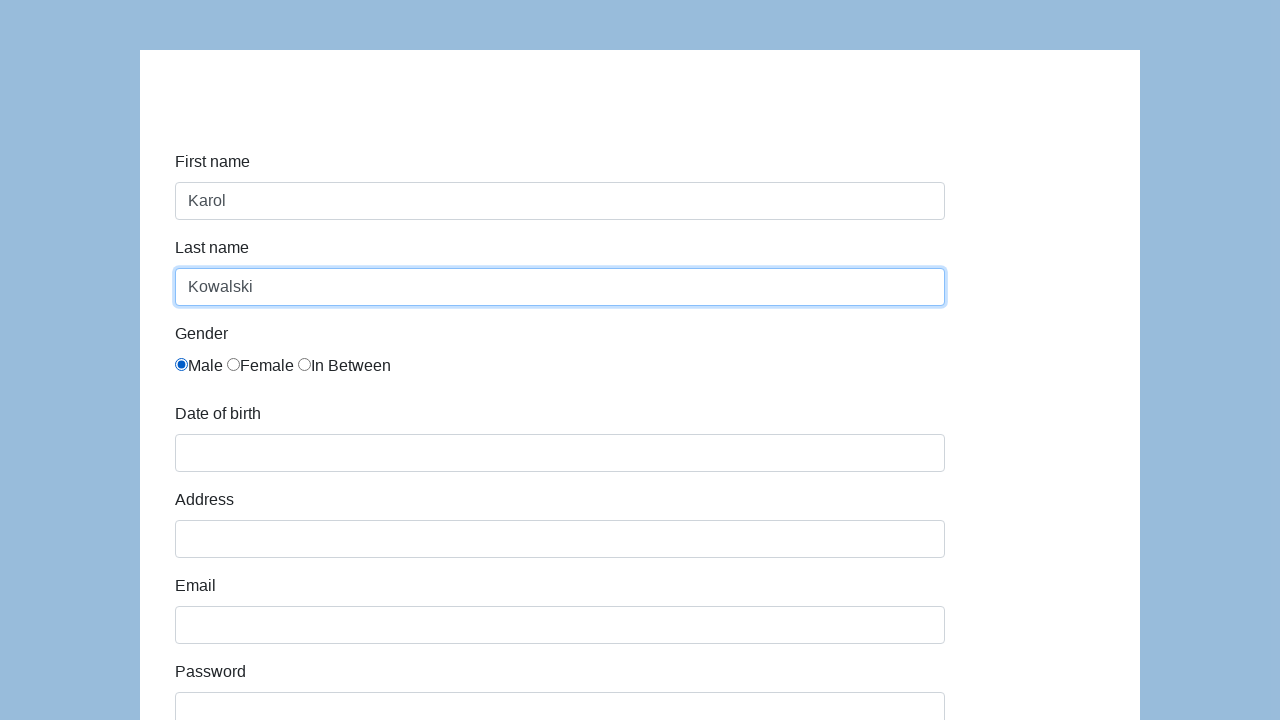

Filled date of birth with '05/22/2010' on #dob
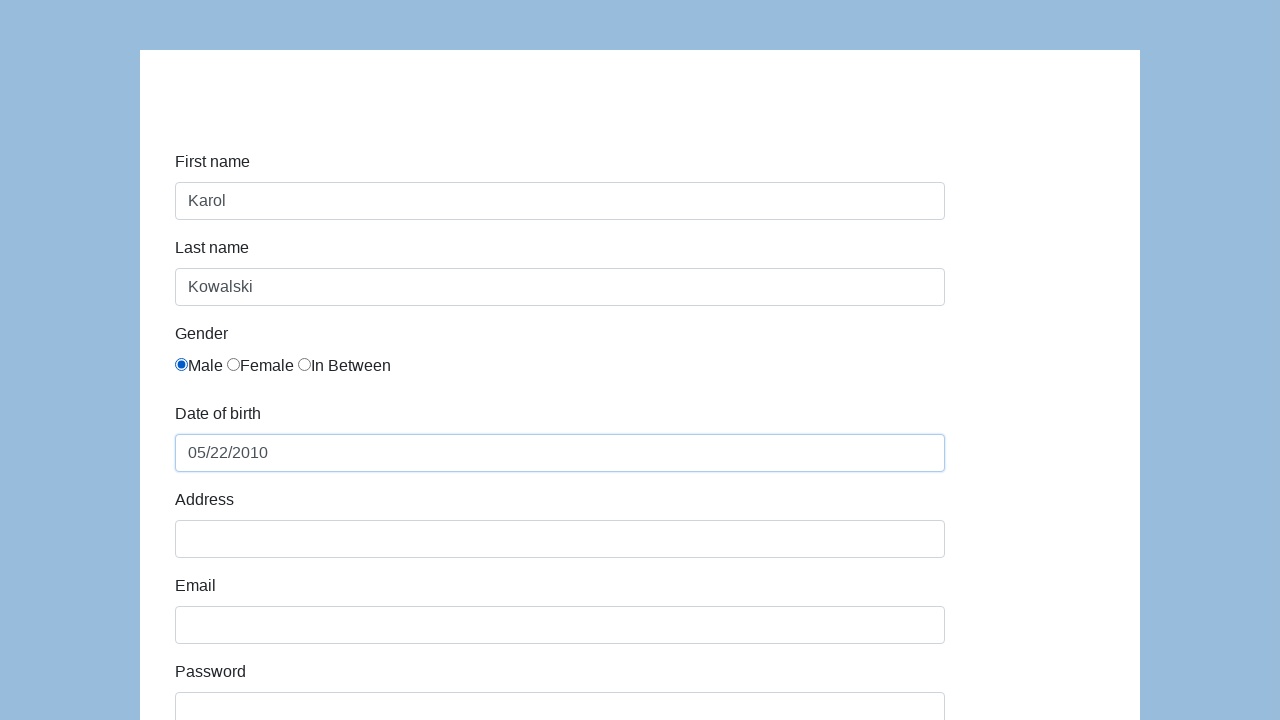

Filled address field with 'Prosta 51' on #address
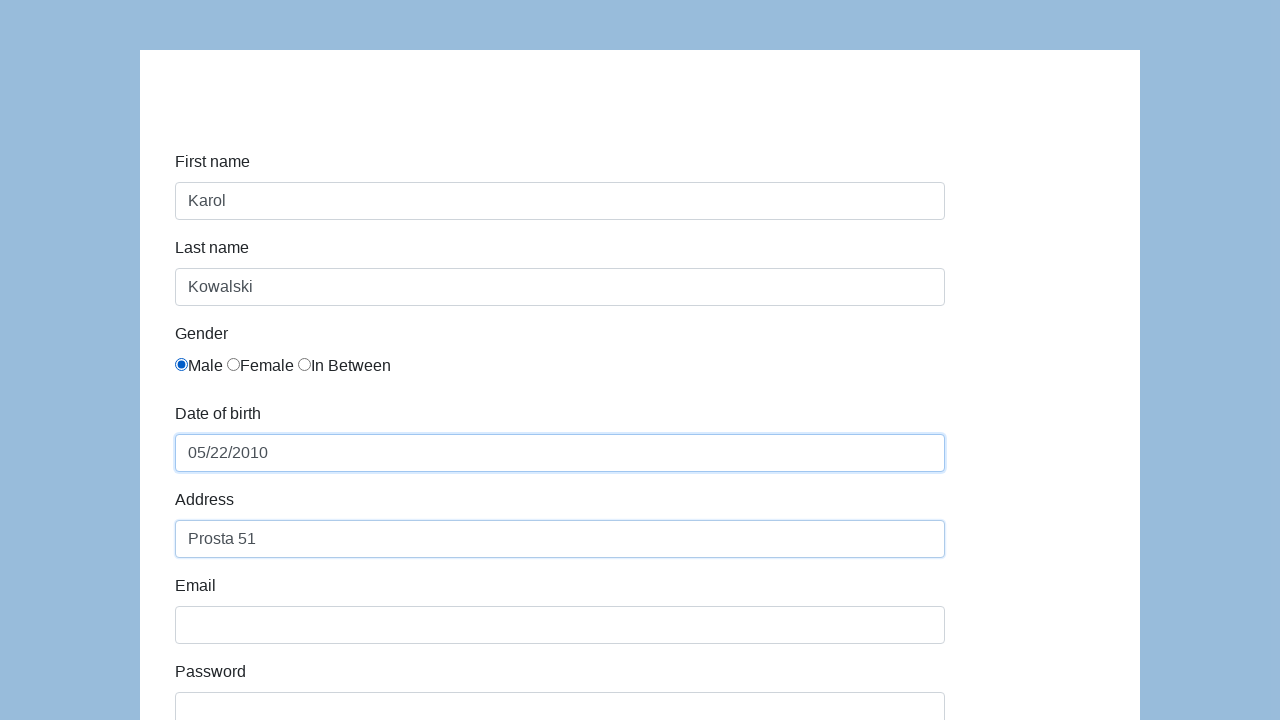

Filled email field with 'karol.kowalski@mailinator.com' on #email
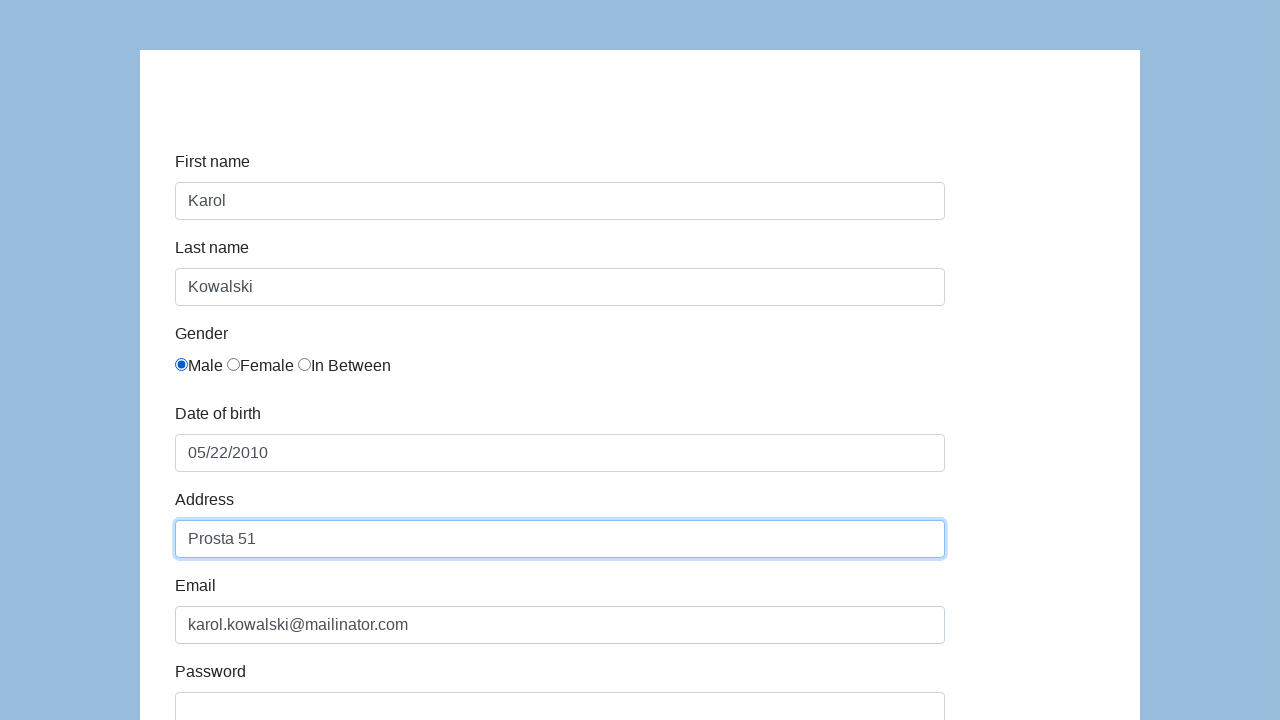

Filled password field with 'Start123!' on #password
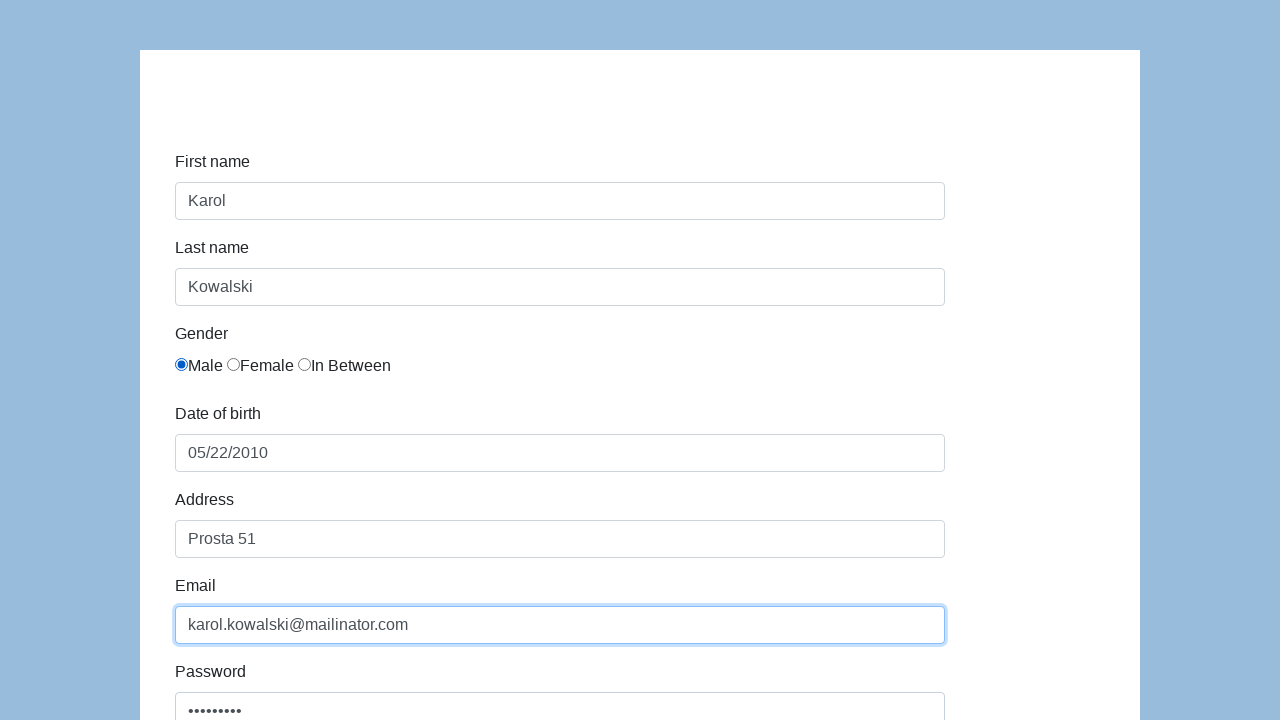

Filled company field with 'Coders Lab' on #company
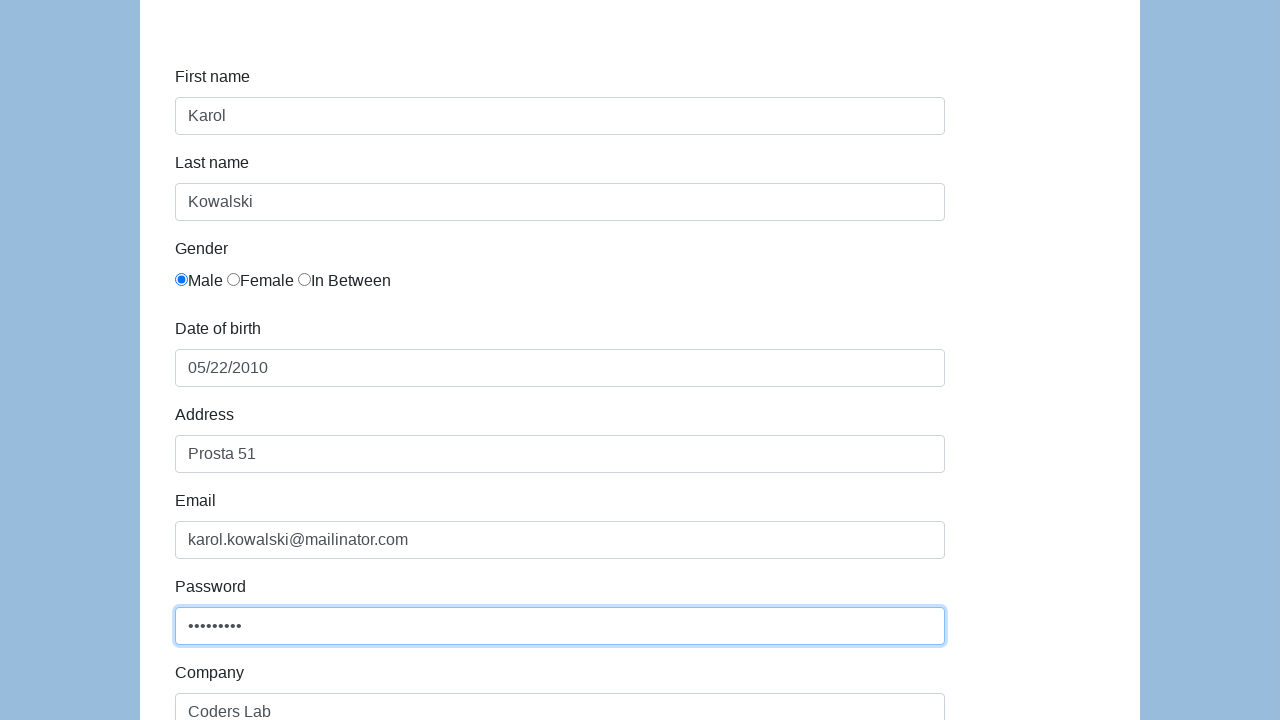

Selected role from dropdown (index 1) on #role
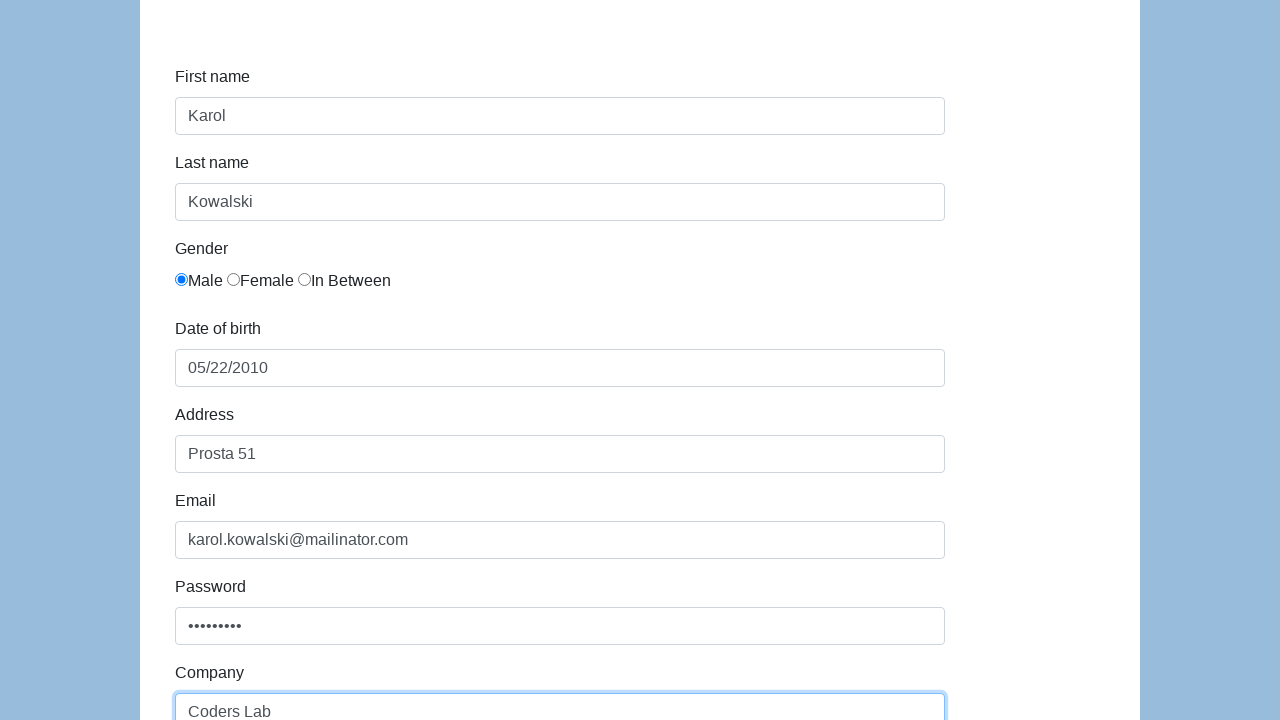

Selected multiple job expectations: 'Nice manager/leader' and 'Chance to go onsite' on #expectation
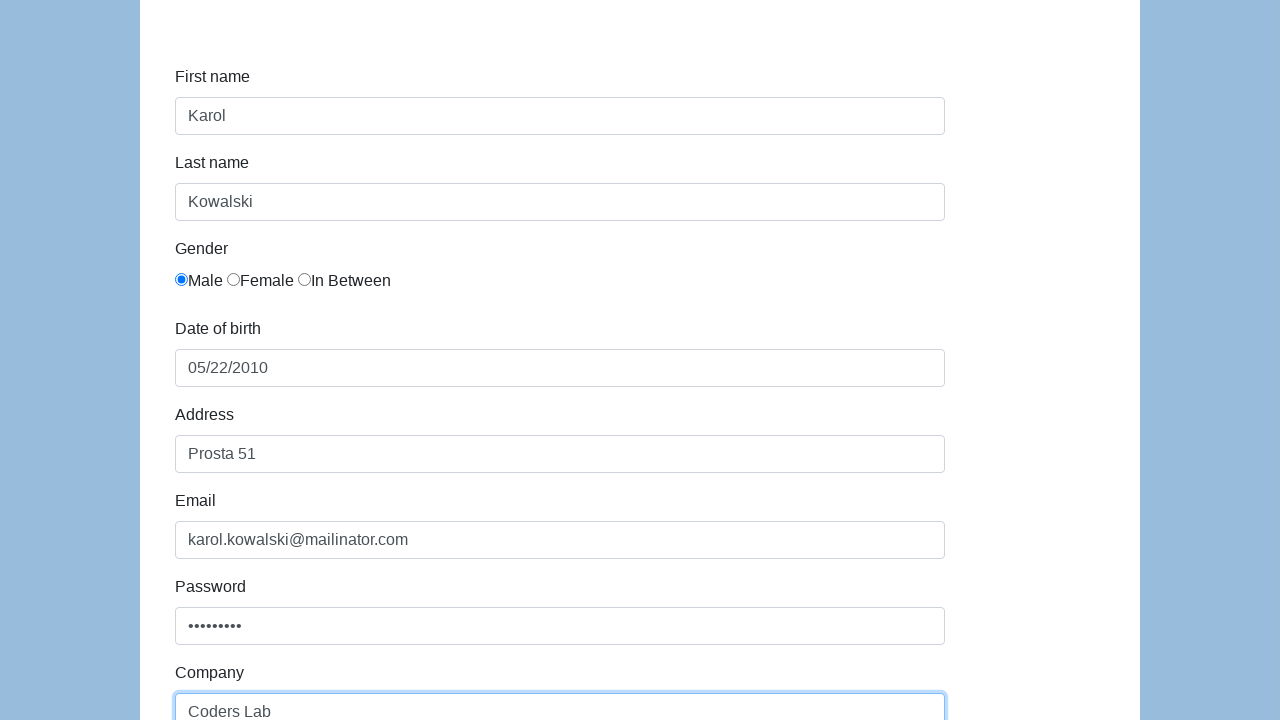

Clicked first development ways checkbox at (182, 360) on .development-ways input >> nth=0
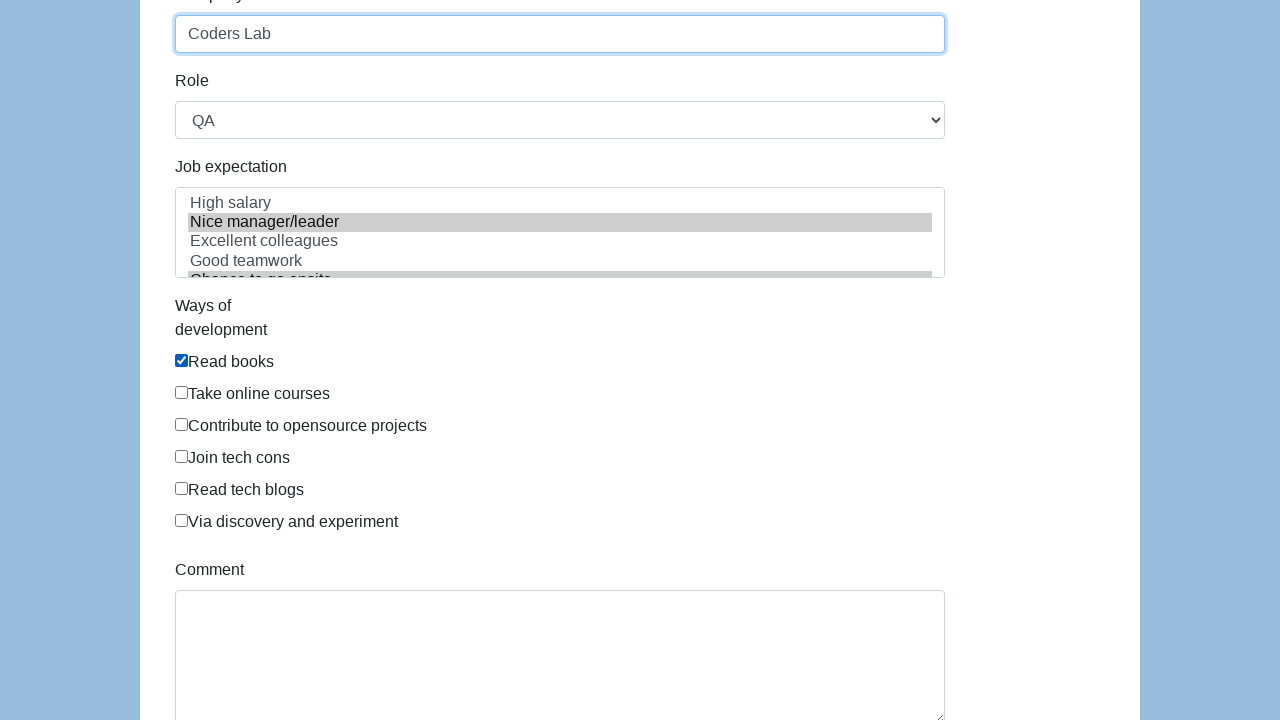

Clicked fourth development ways checkbox at (182, 456) on .development-ways input >> nth=3
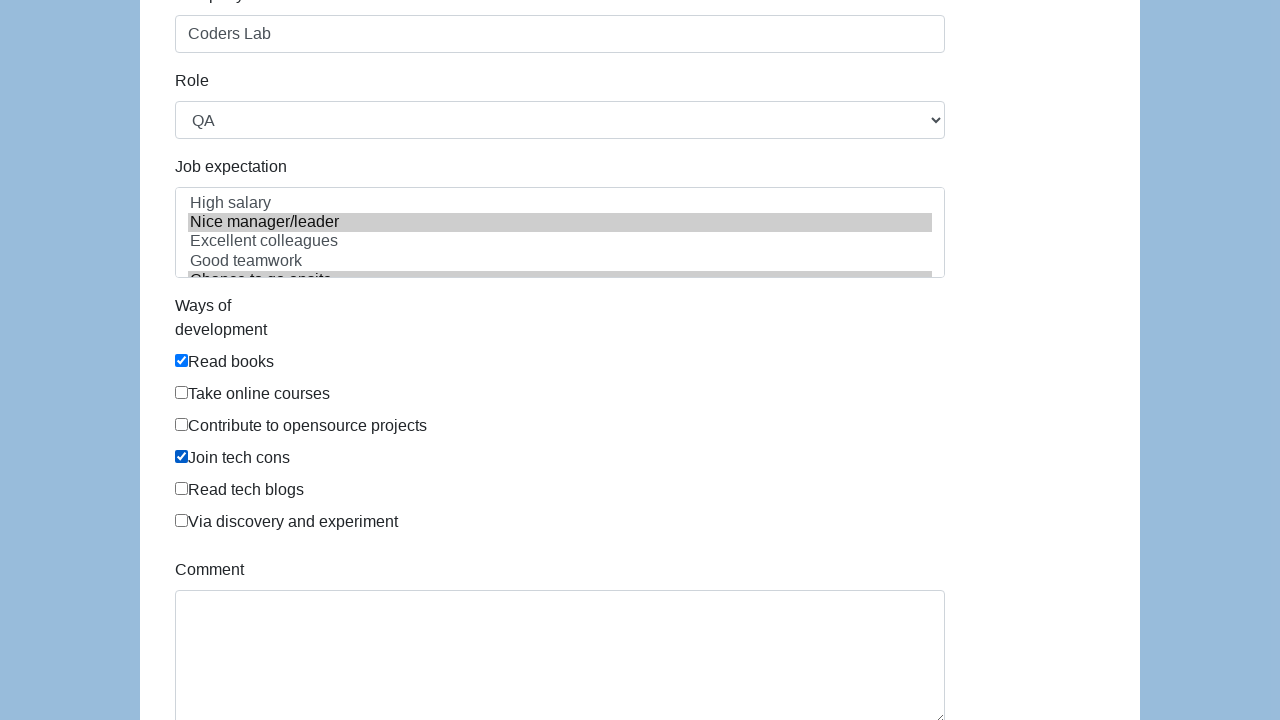

Filled comment field with 'To jest mój pierwszy automat testowy' on #comment
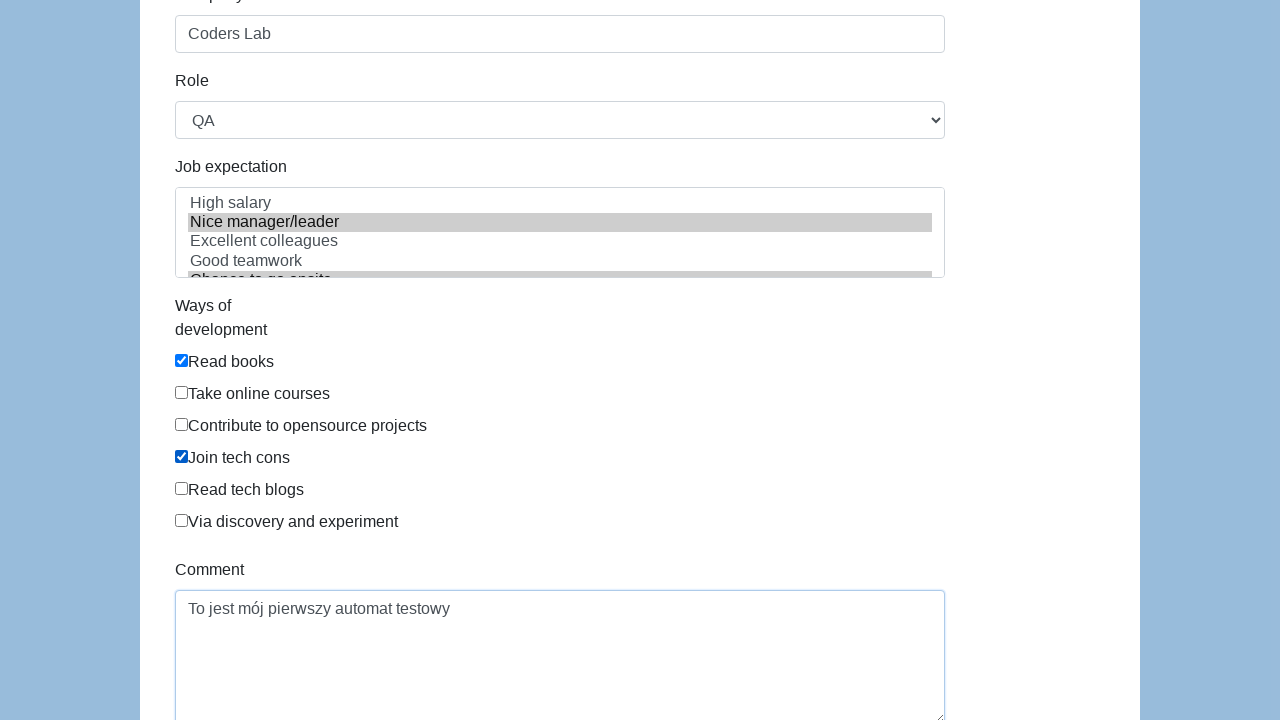

Clicked submit button to submit the registration form at (213, 665) on #submit
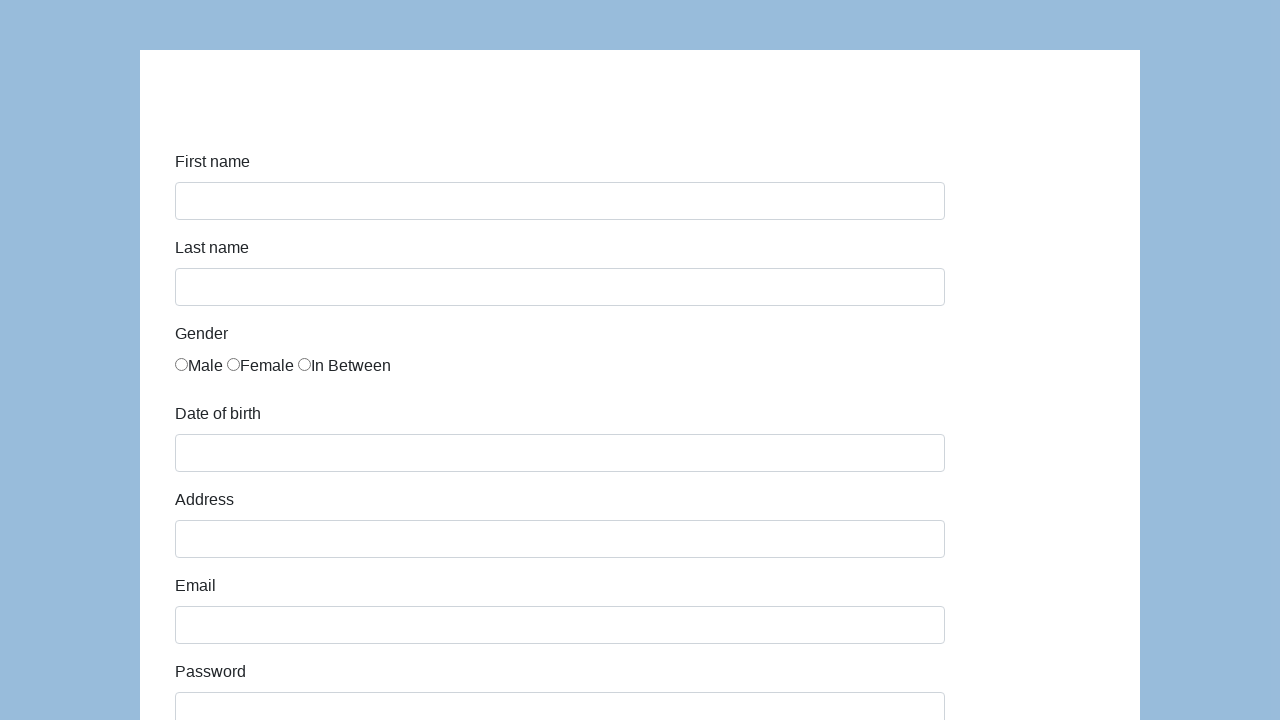

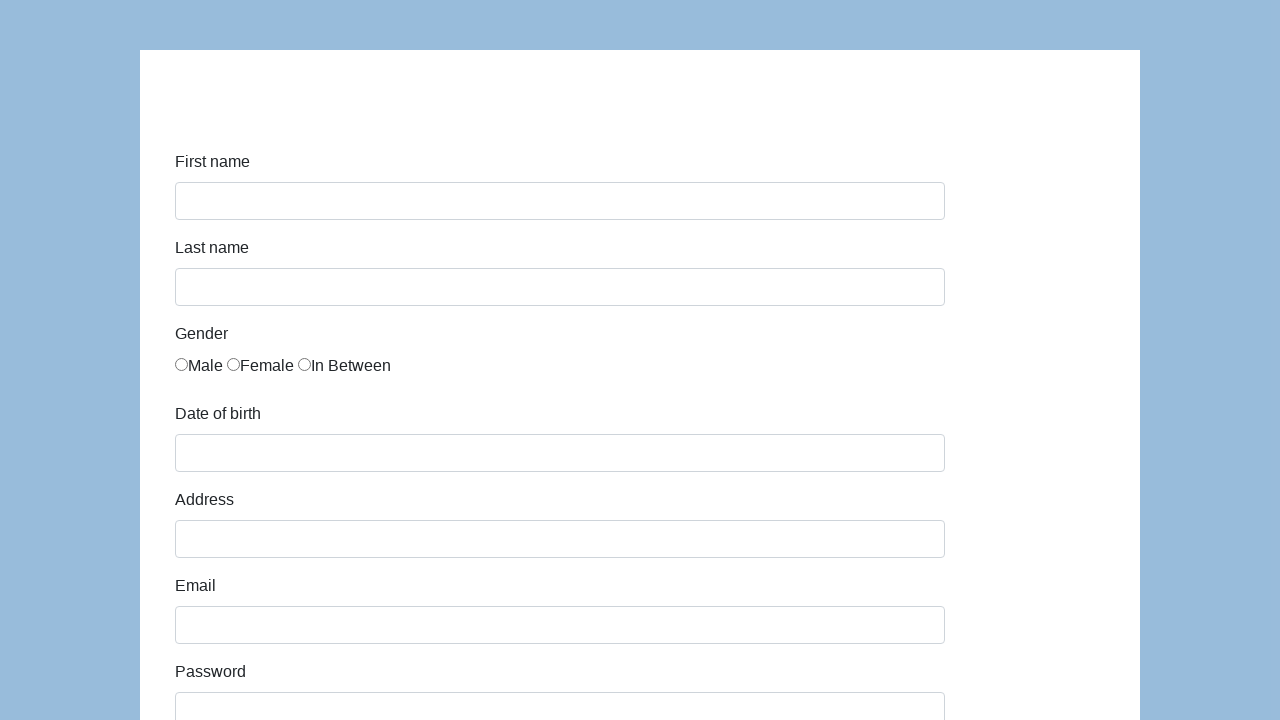